Navigates to Pet Disease Alerts website, opens the disease map, and clicks through various US states/regions to view infection rate data

Starting URL: https://petdiseasealerts.org/

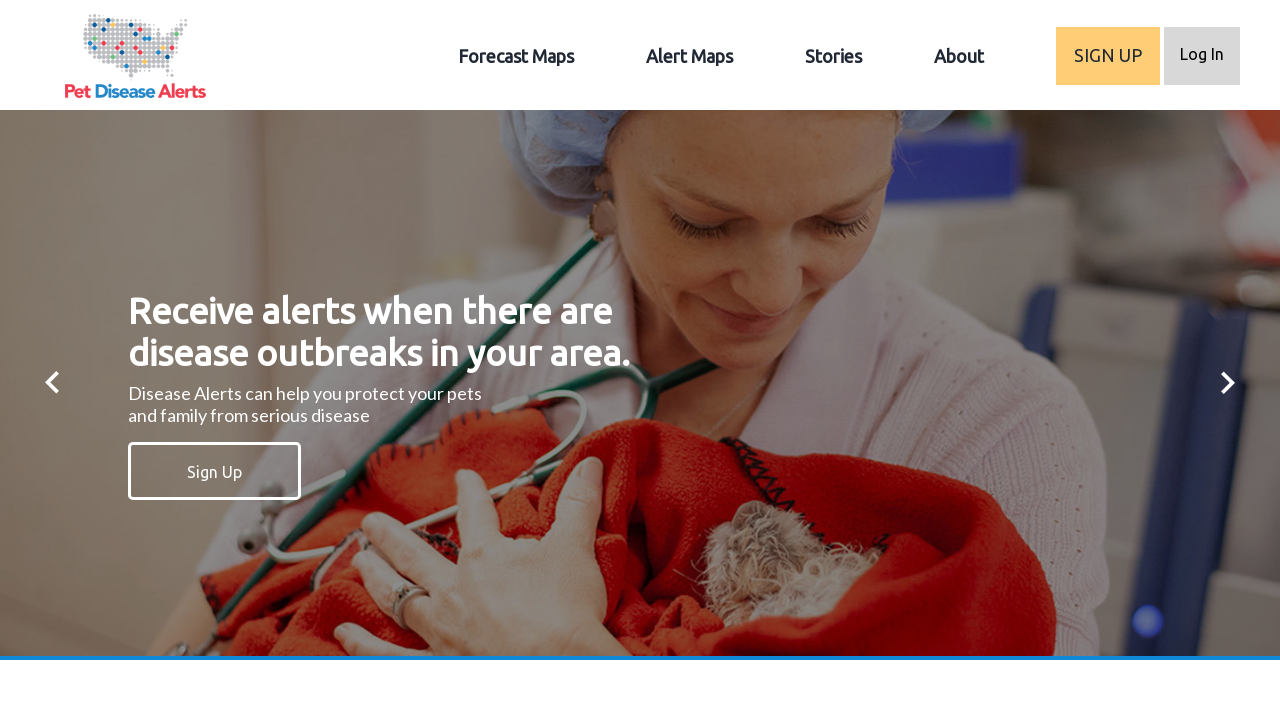

Clicked 'Go to maps' link at (200, 361) on text=Go to maps
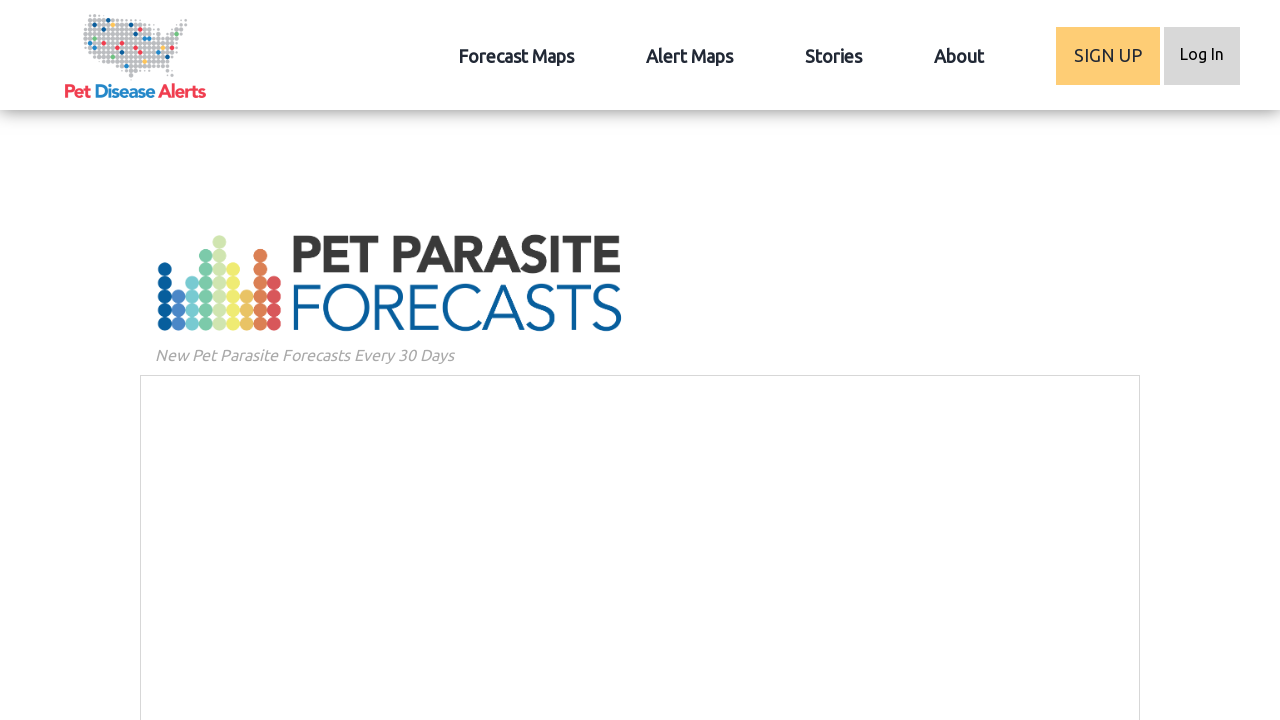

Disease map iframe loaded
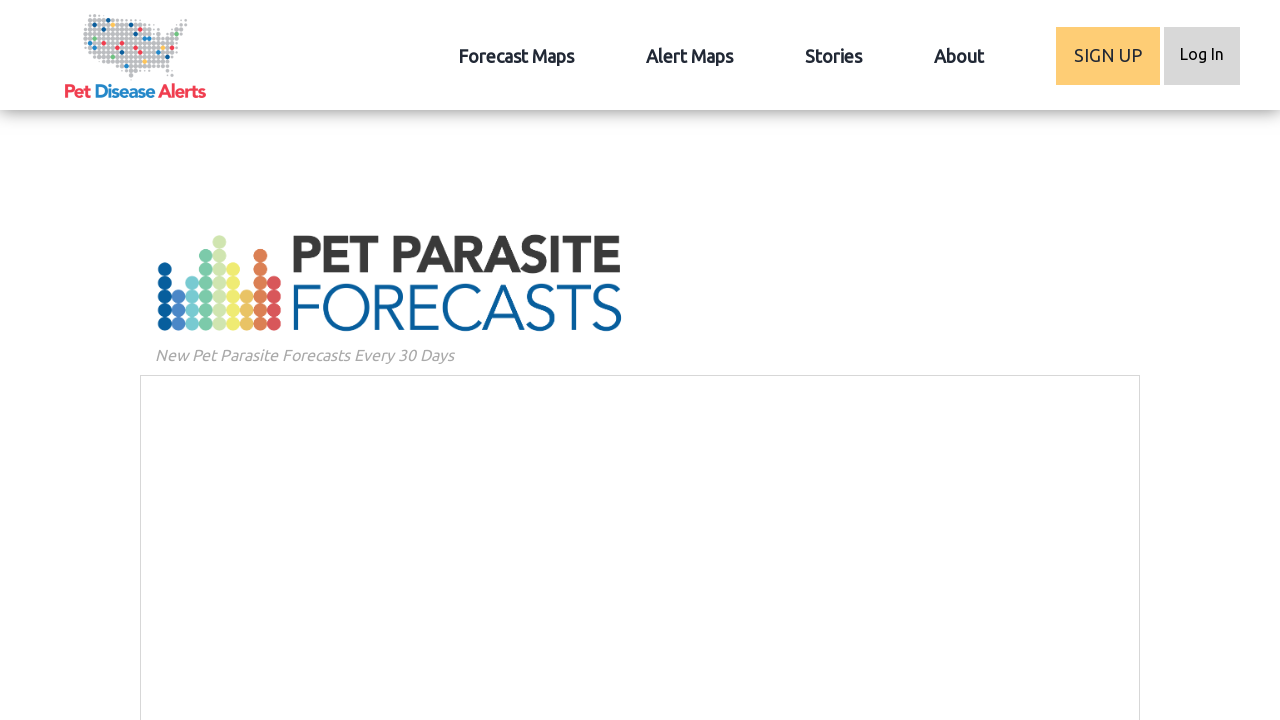

Switched to disease map iframe
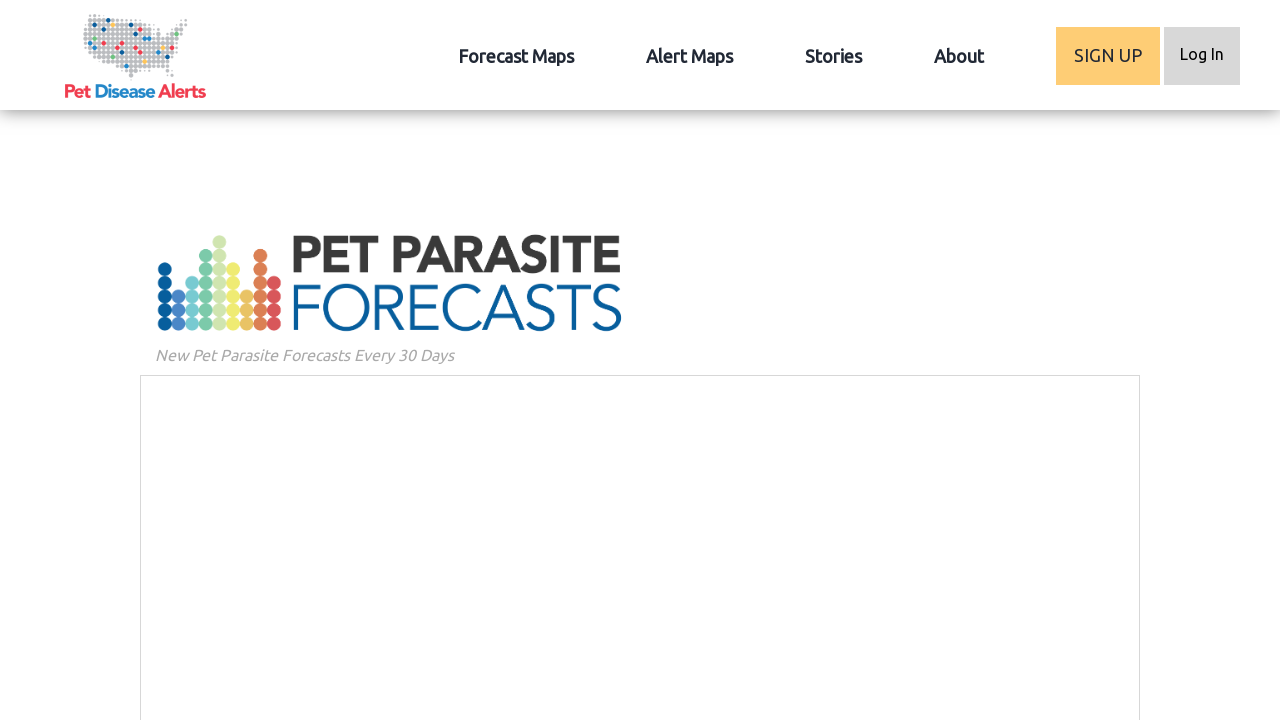

Located 0 state/region elements on the map
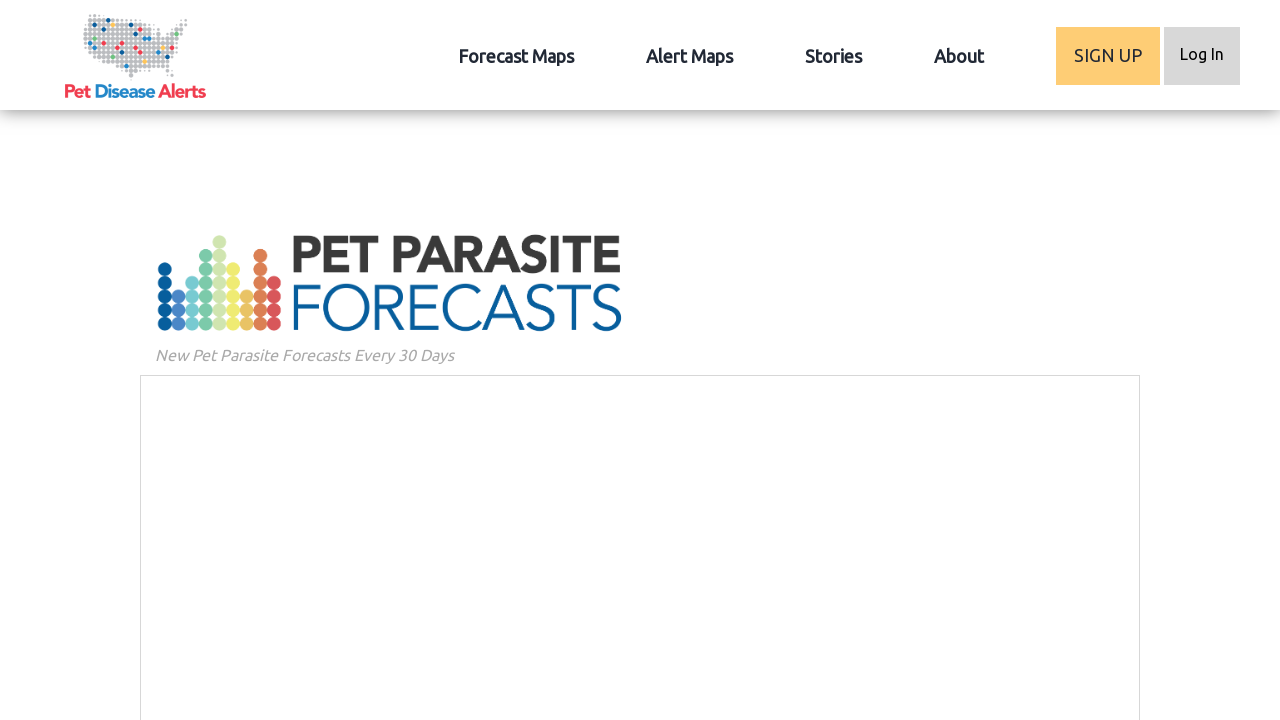

Wait completed before test closure
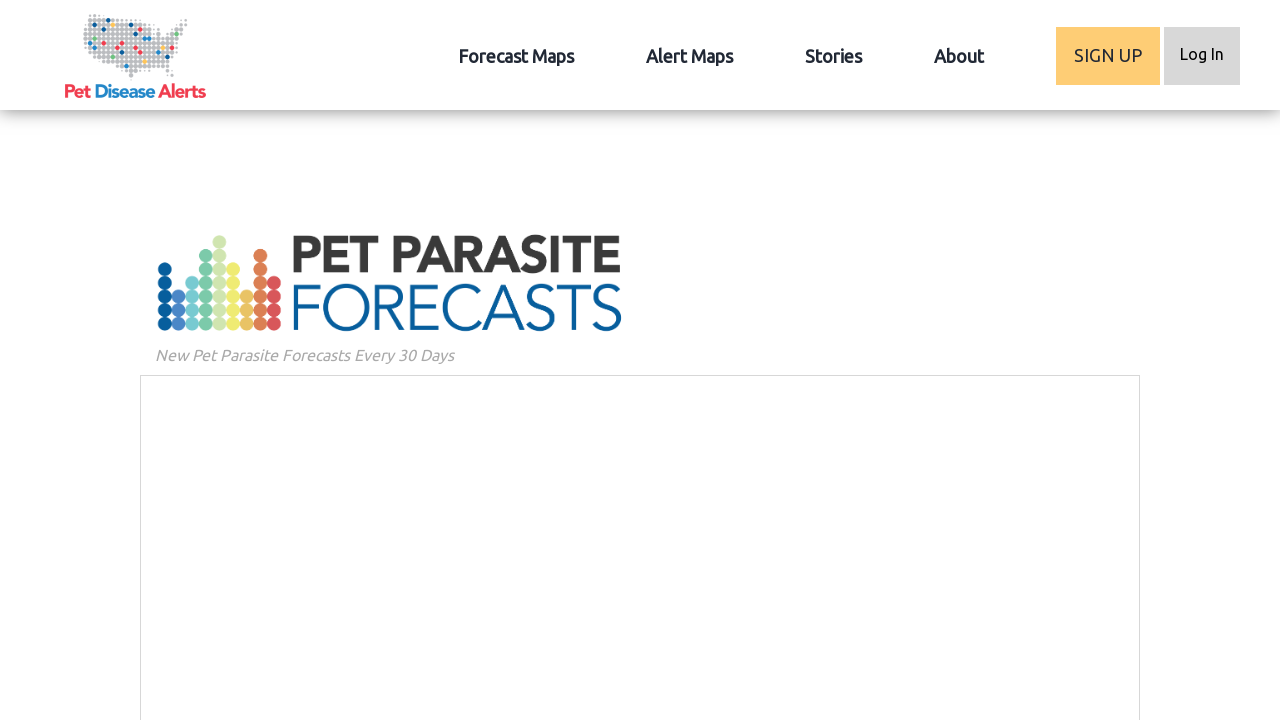

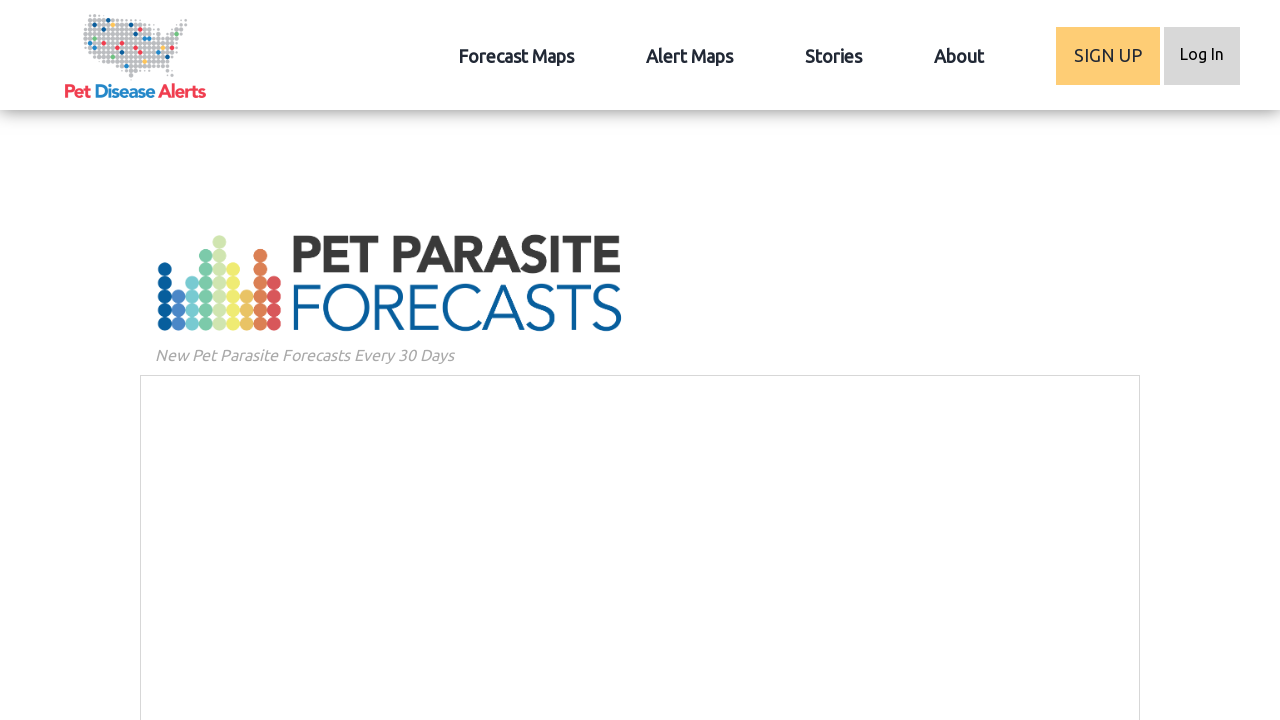